Tests navigation to the About the Library page by clicking the footer link and verifying the page title.

Starting URL: https://calgarylibrary.ca

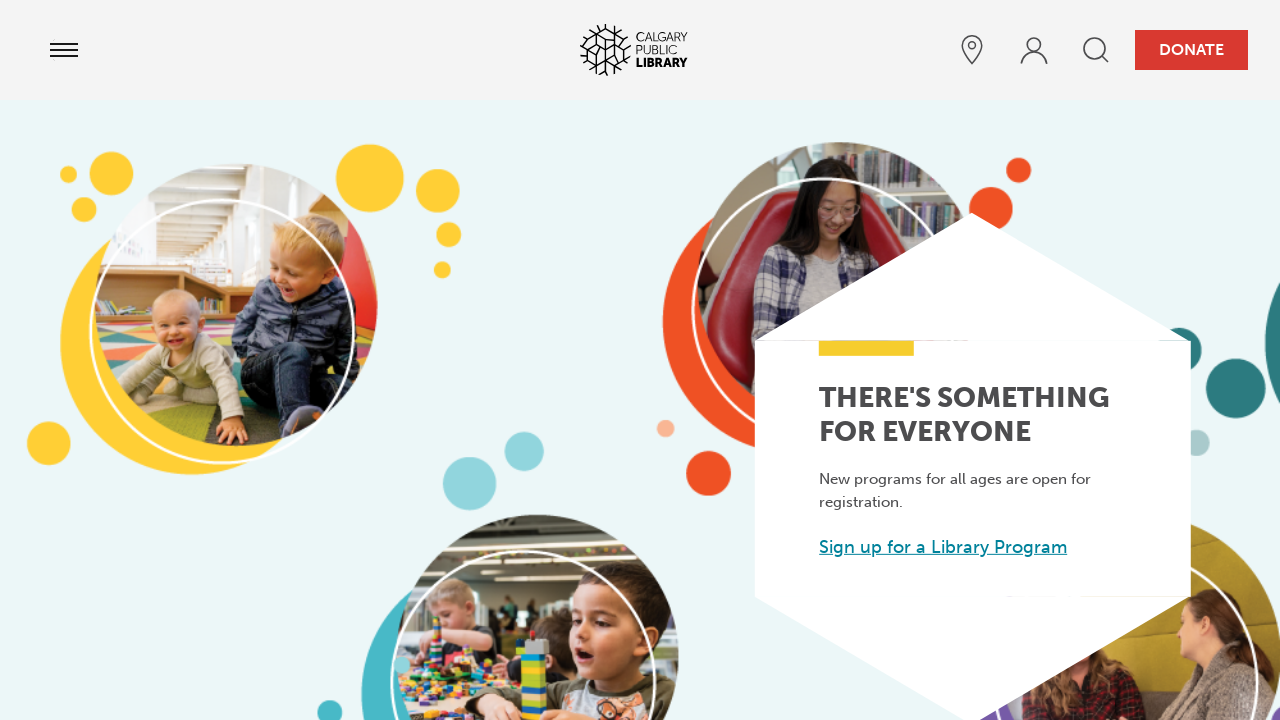

Clicked 'About the Library' link in footer at (317, 397) on a:has-text('About the Library')
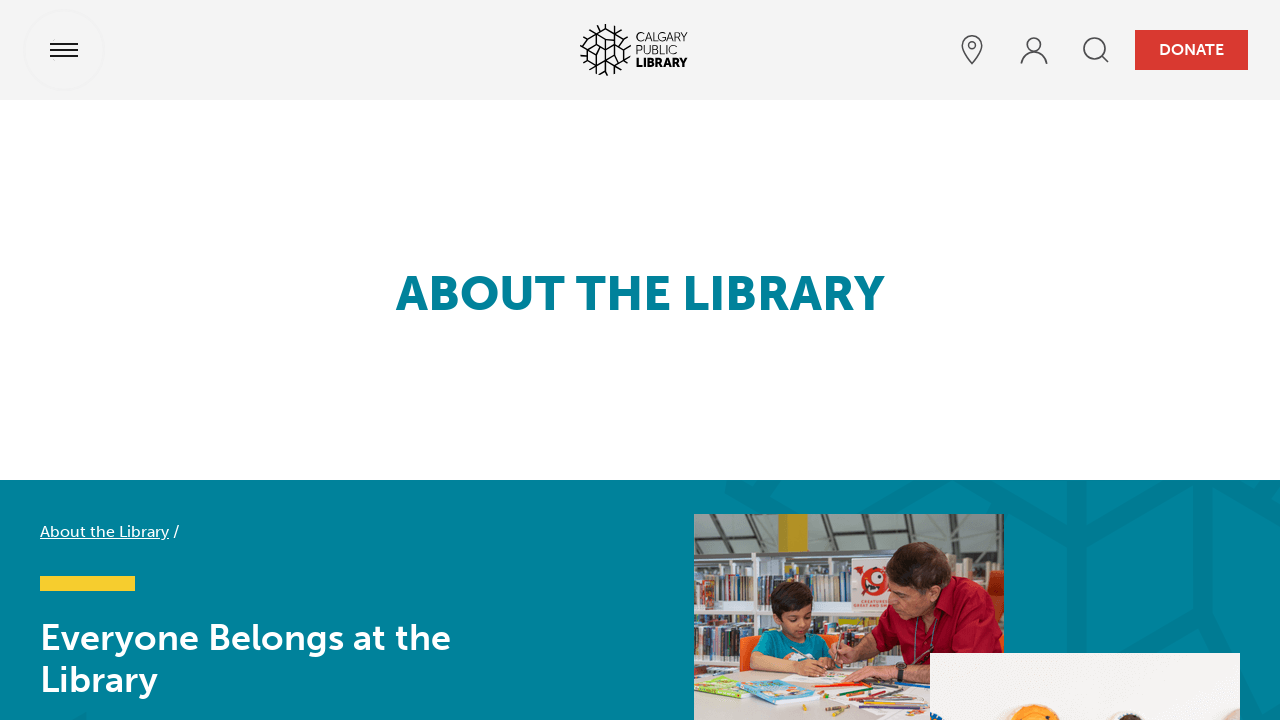

About the Library page loaded (domcontentloaded state reached)
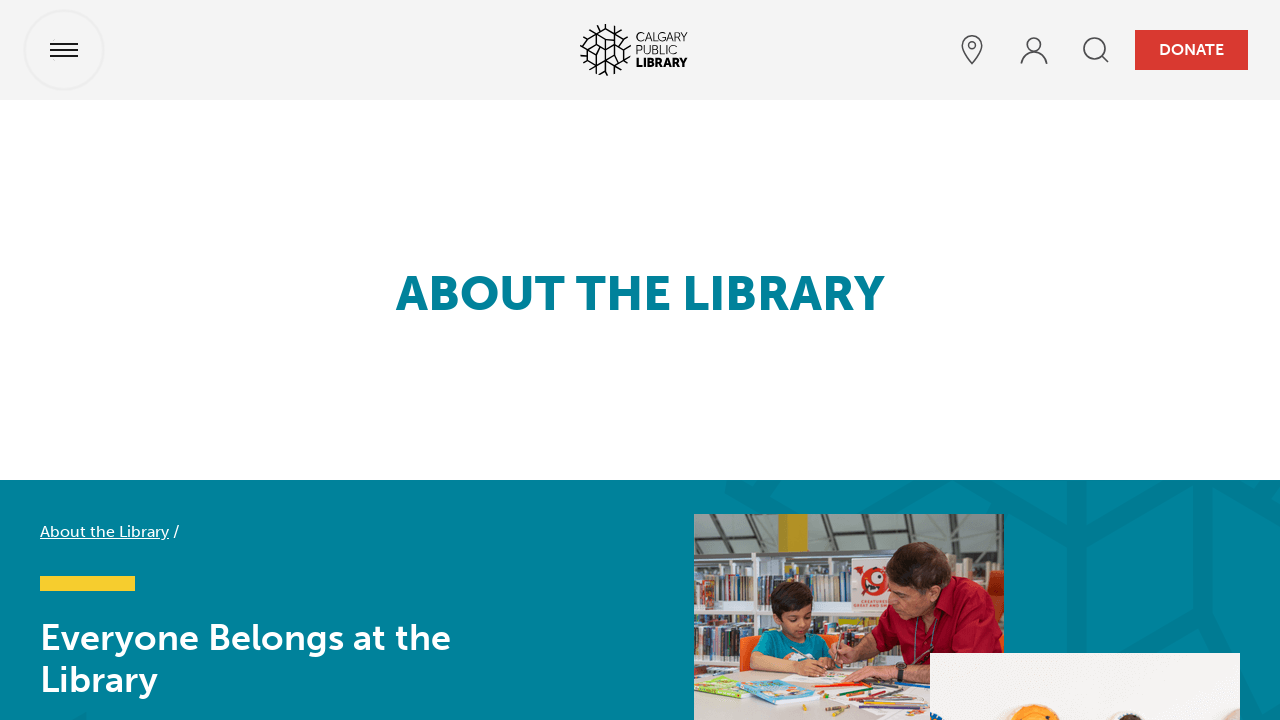

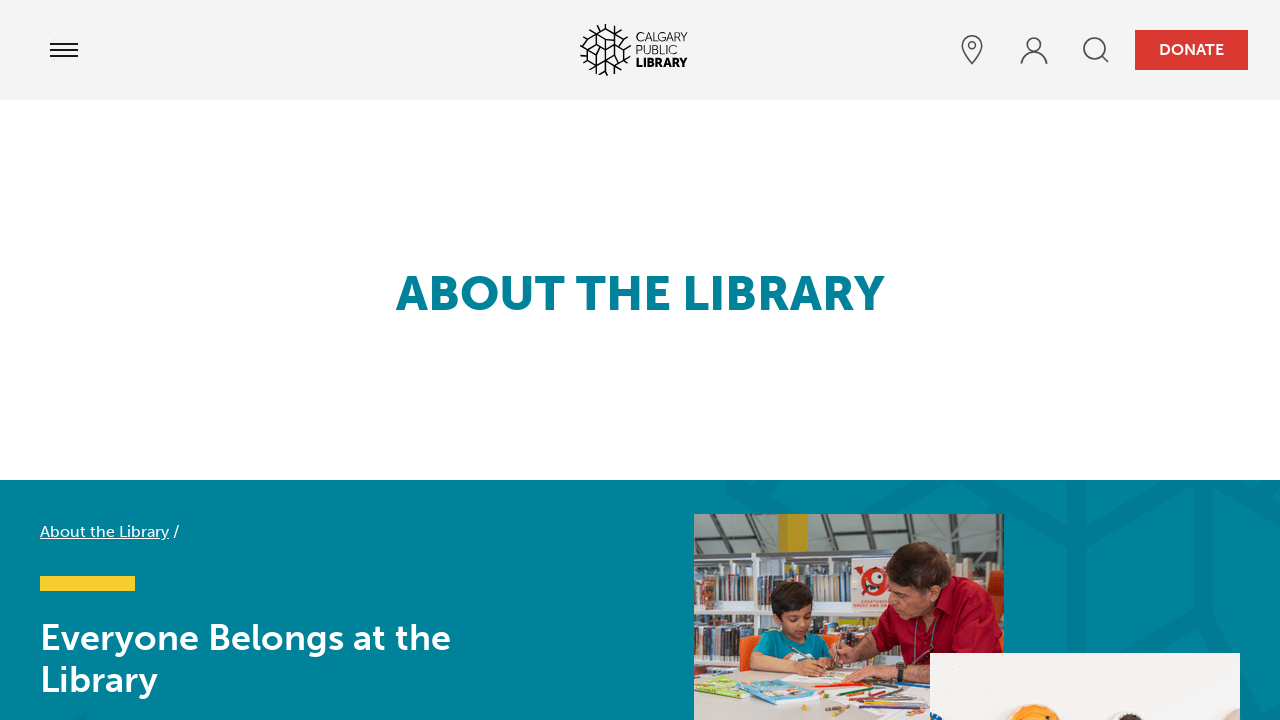